Tests checkbox functionality by navigating to the Checkboxes page, clicking on two checkboxes to toggle their checked states, and verifying the state changes.

Starting URL: http://the-internet.herokuapp.com/

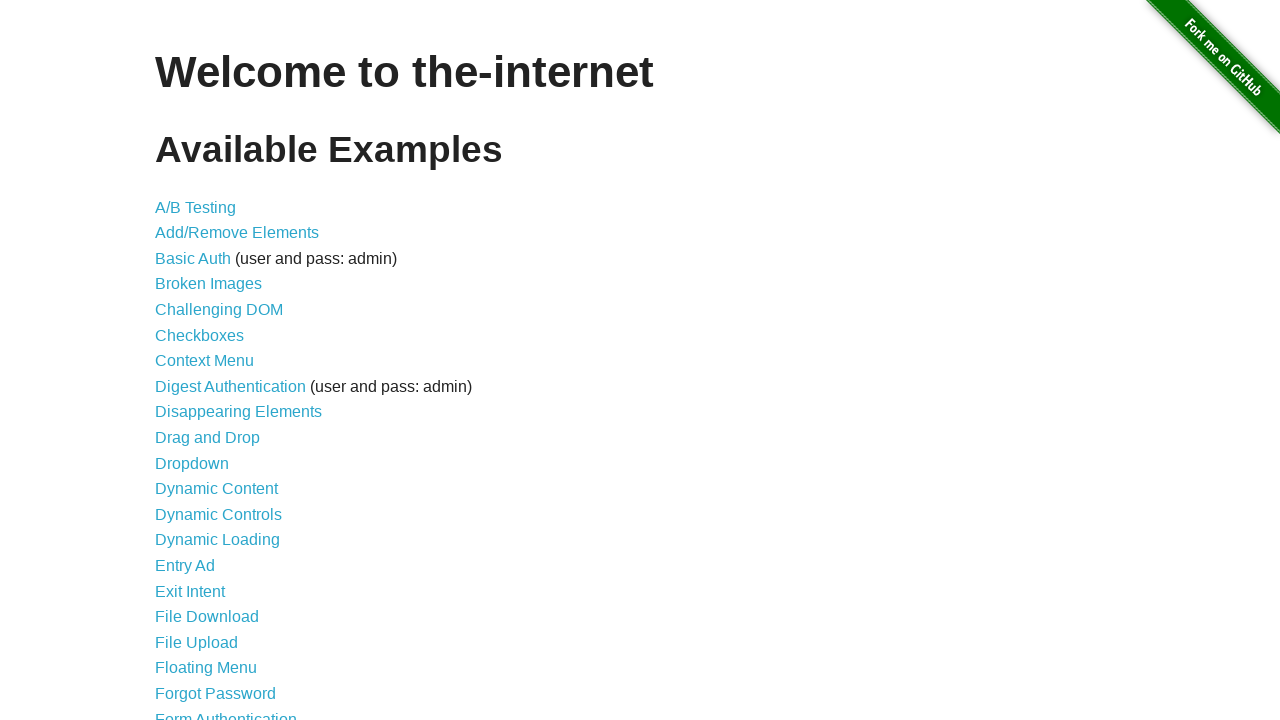

Clicked on Checkboxes link to navigate to checkboxes page at (200, 335) on text=Checkboxes
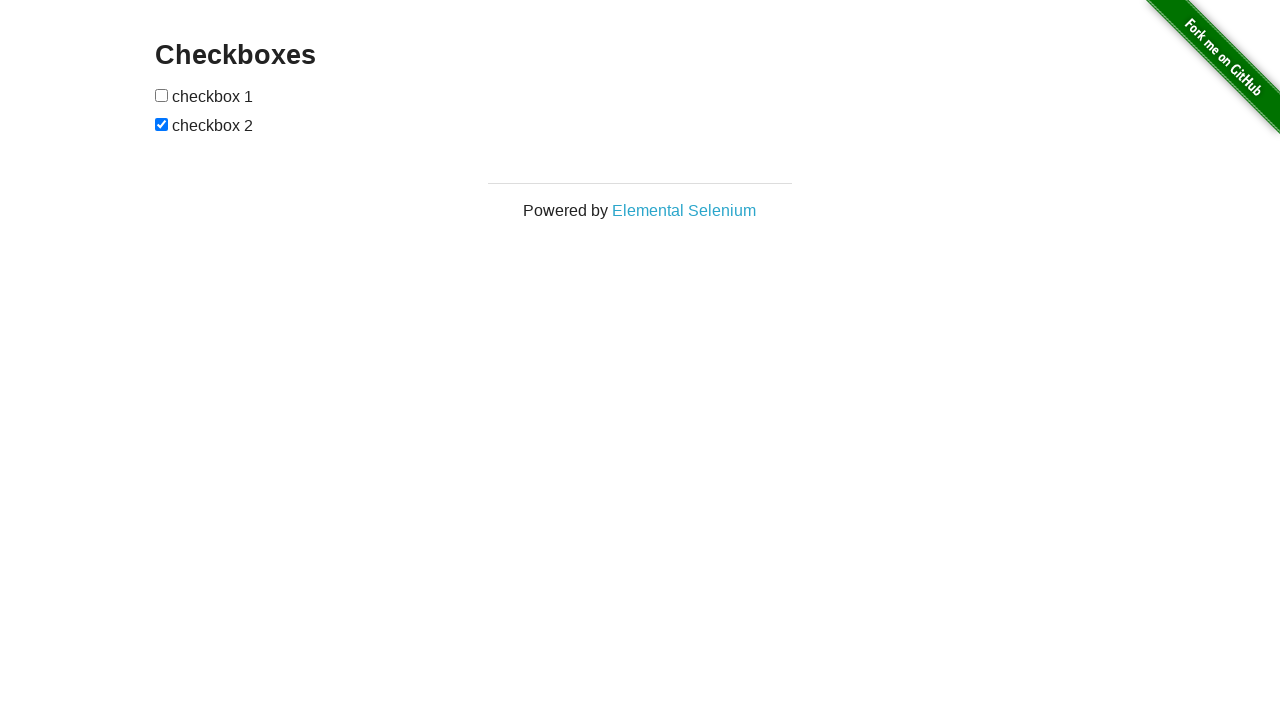

Checkboxes page loaded and #checkboxes element is visible
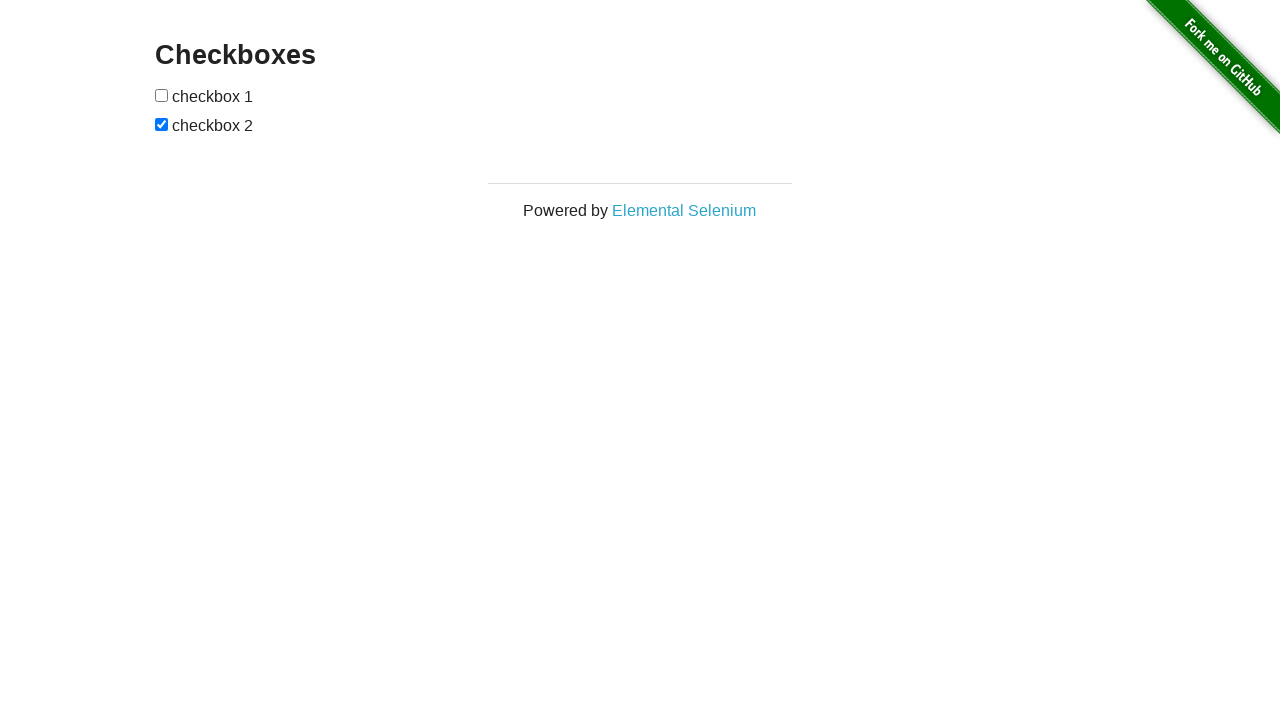

Clicked on Checkbox 1 to toggle its state at (162, 95) on xpath=//form/input[1]
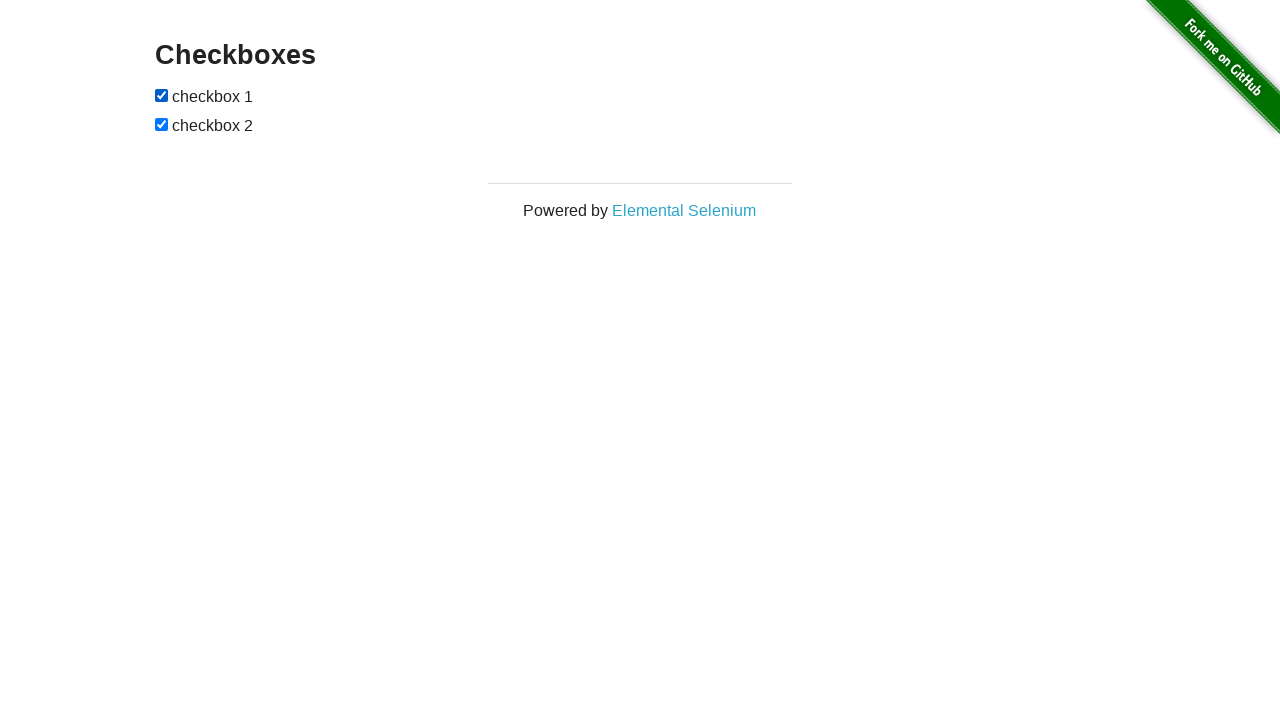

Clicked on Checkbox 2 to toggle its state at (162, 124) on xpath=//form/input[2]
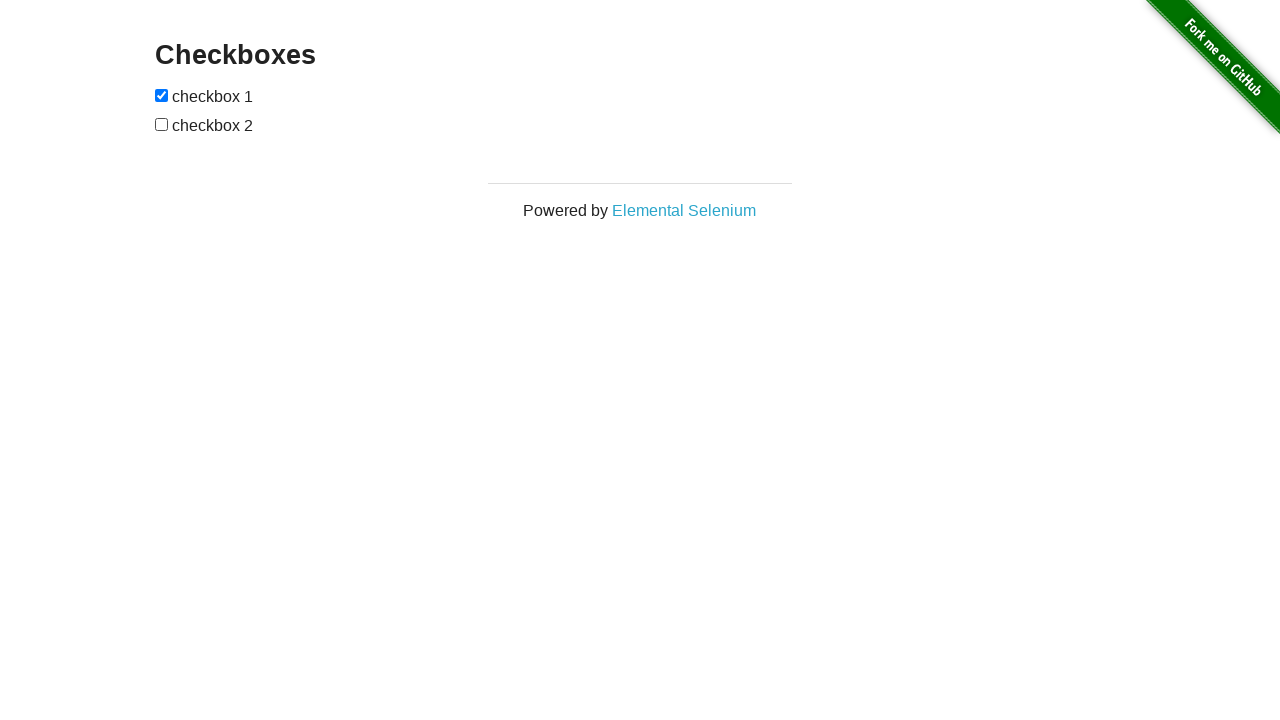

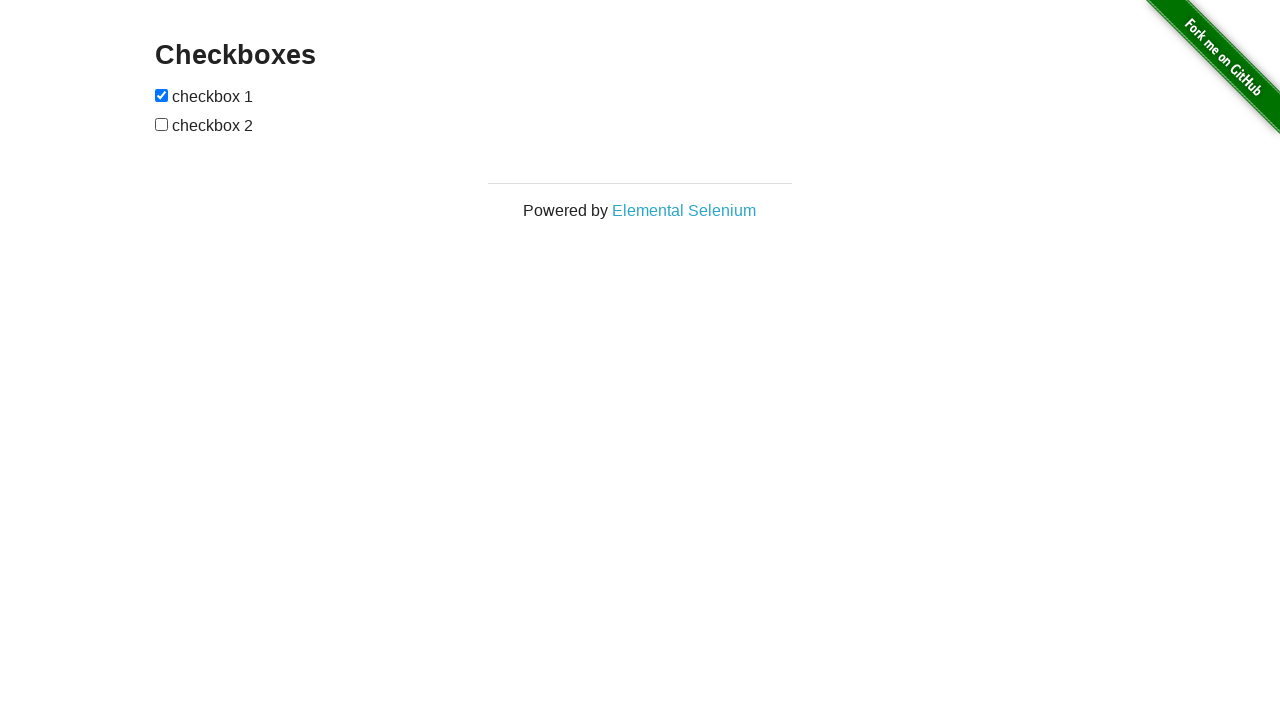